Tests the signup navigation flow by opening a service locations modal, clicking on city links, and verifying navigation to the ALLO Fiber signup page.

Starting URL: https://www.allocommunications.com/

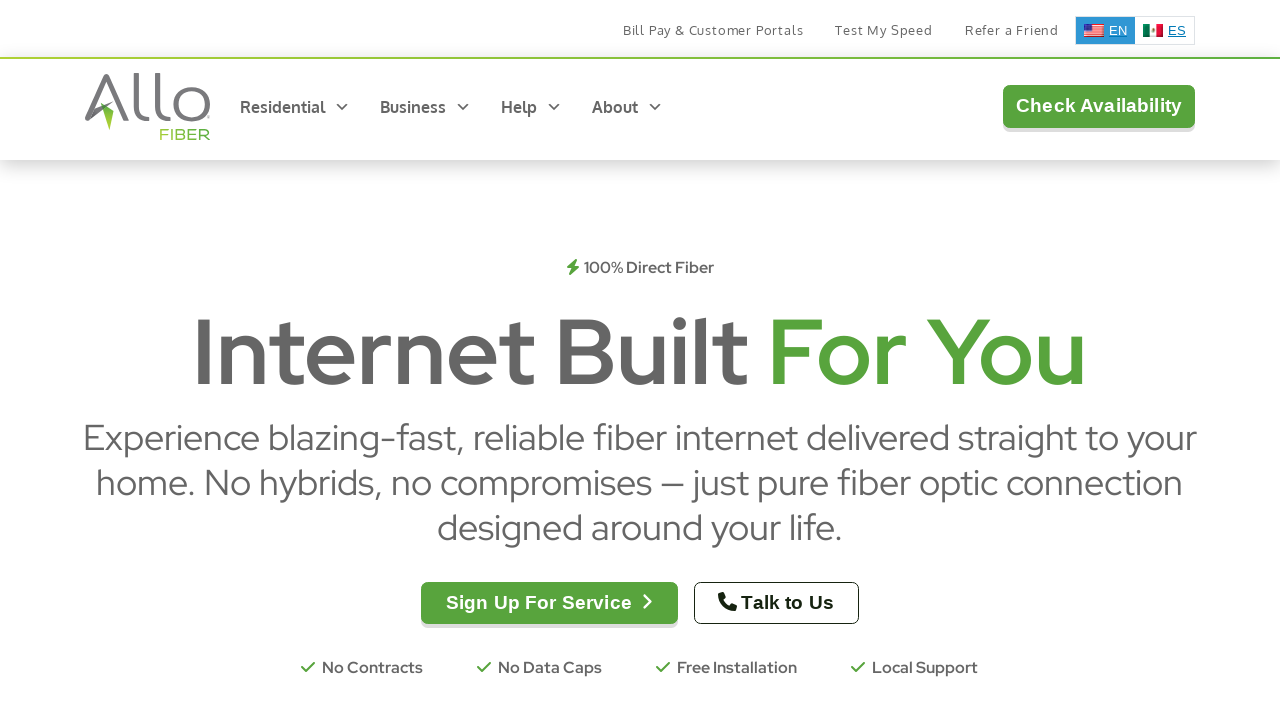

Verified page title contains 'ALLO Fiber'
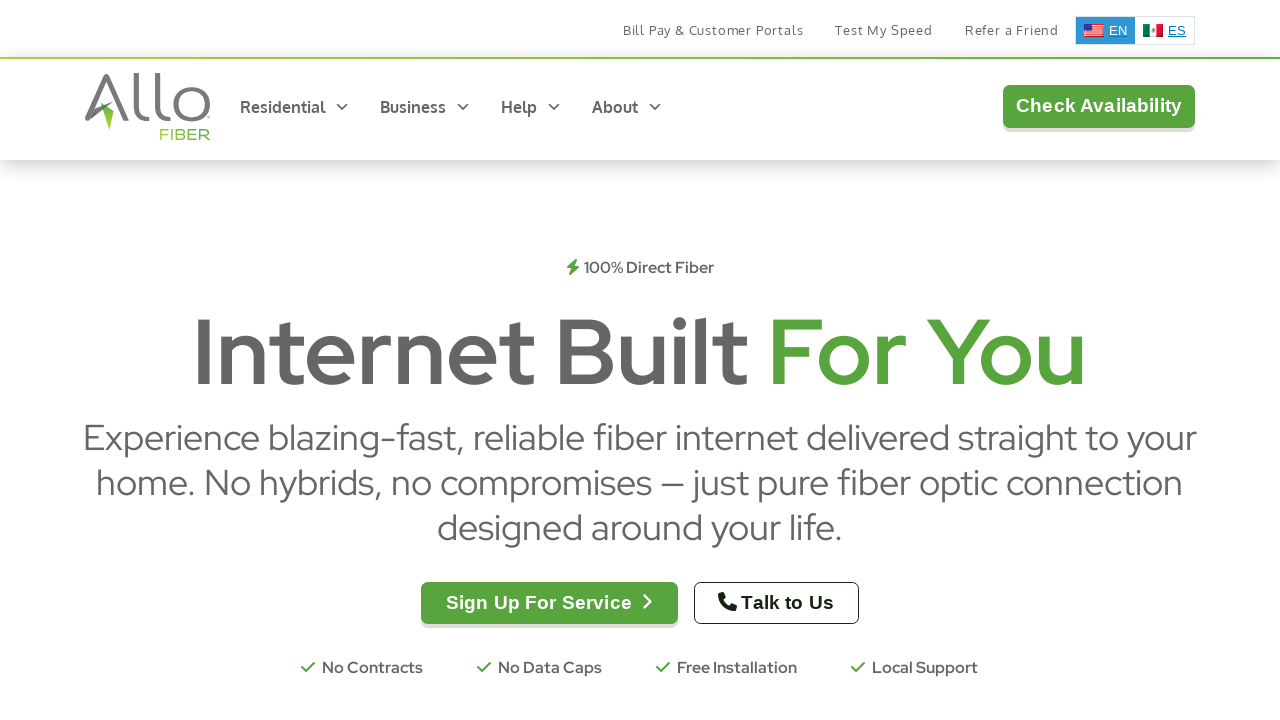

Confirmed jQuery is available on the page
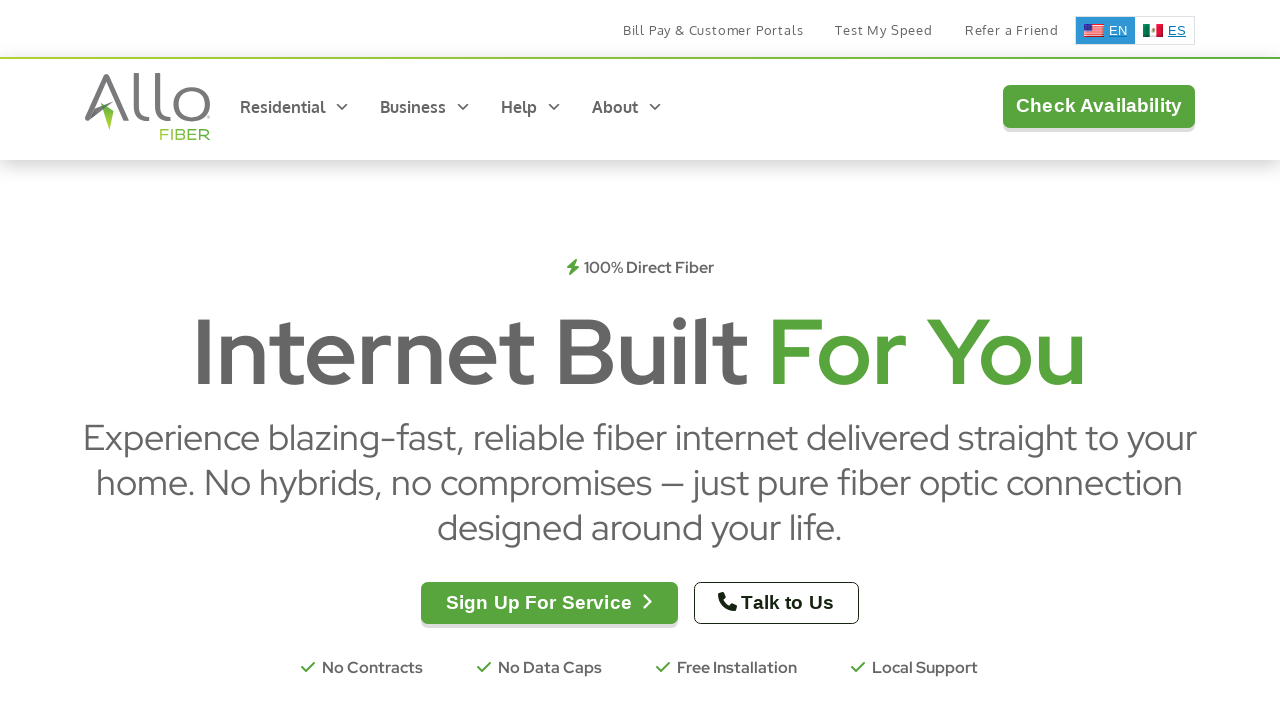

Located service locations modal element
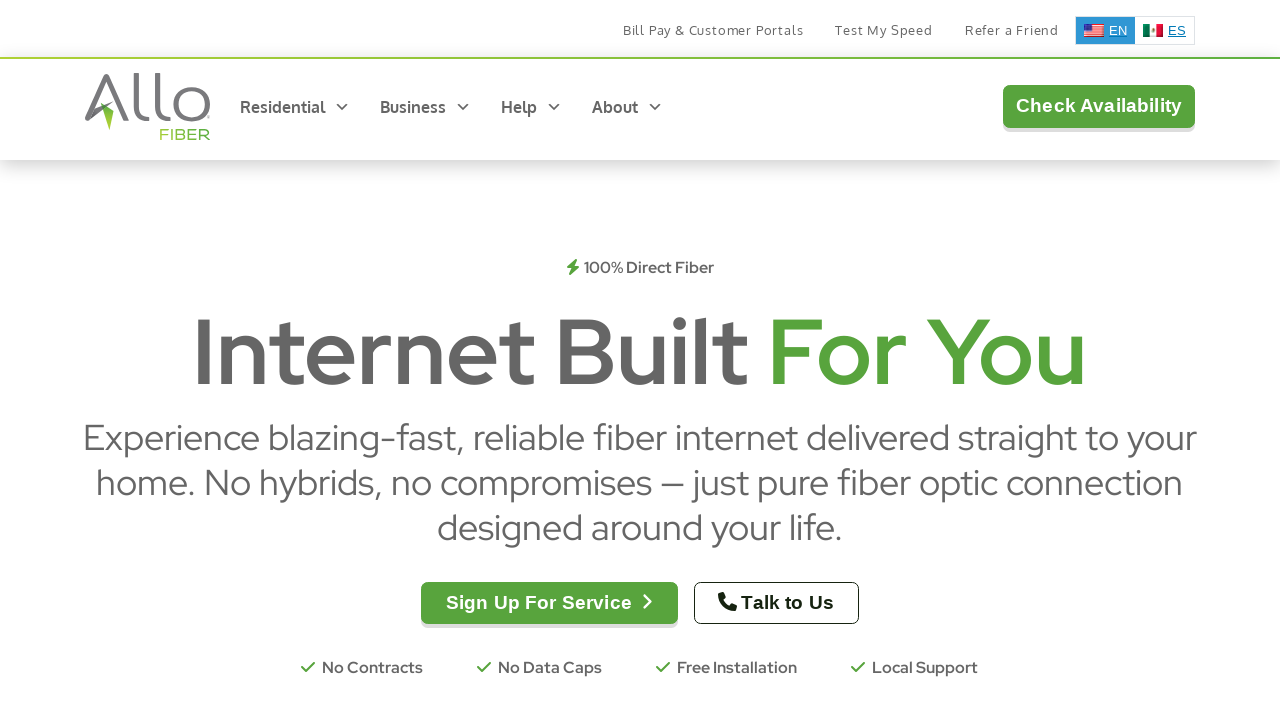

Found all city links with get-allo hrefs in the modal
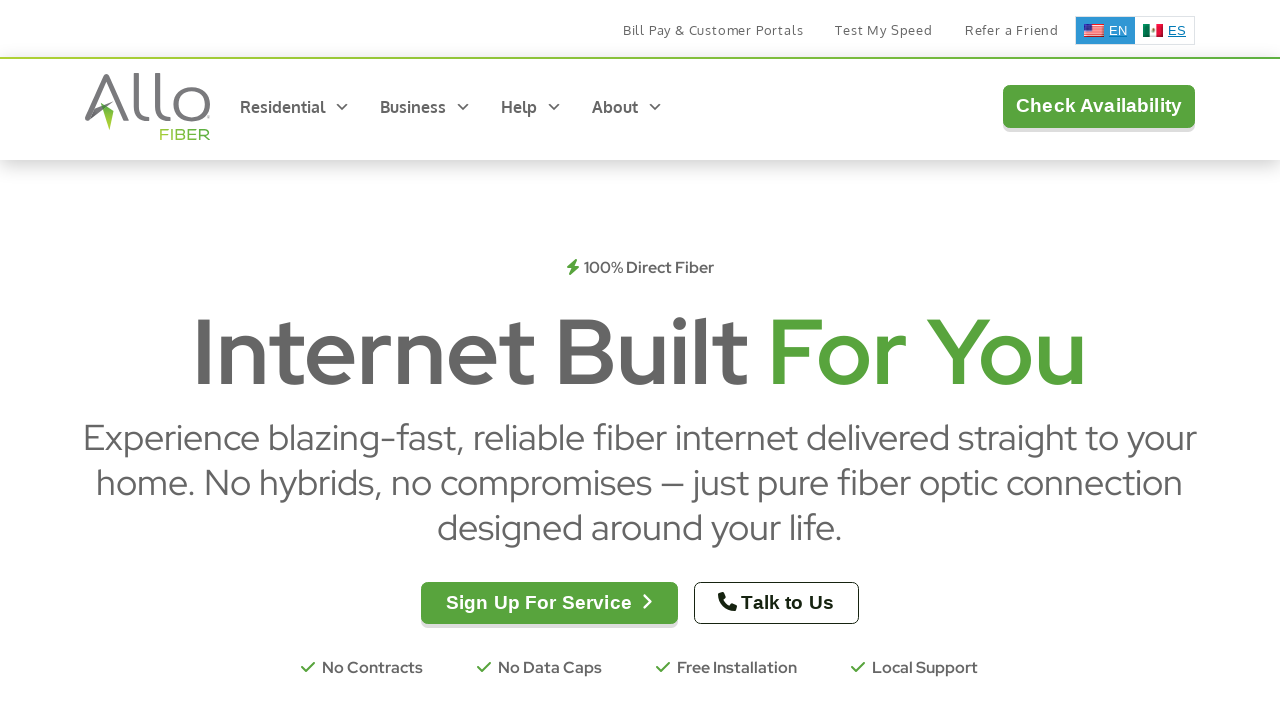

Collected data from first 3 city links
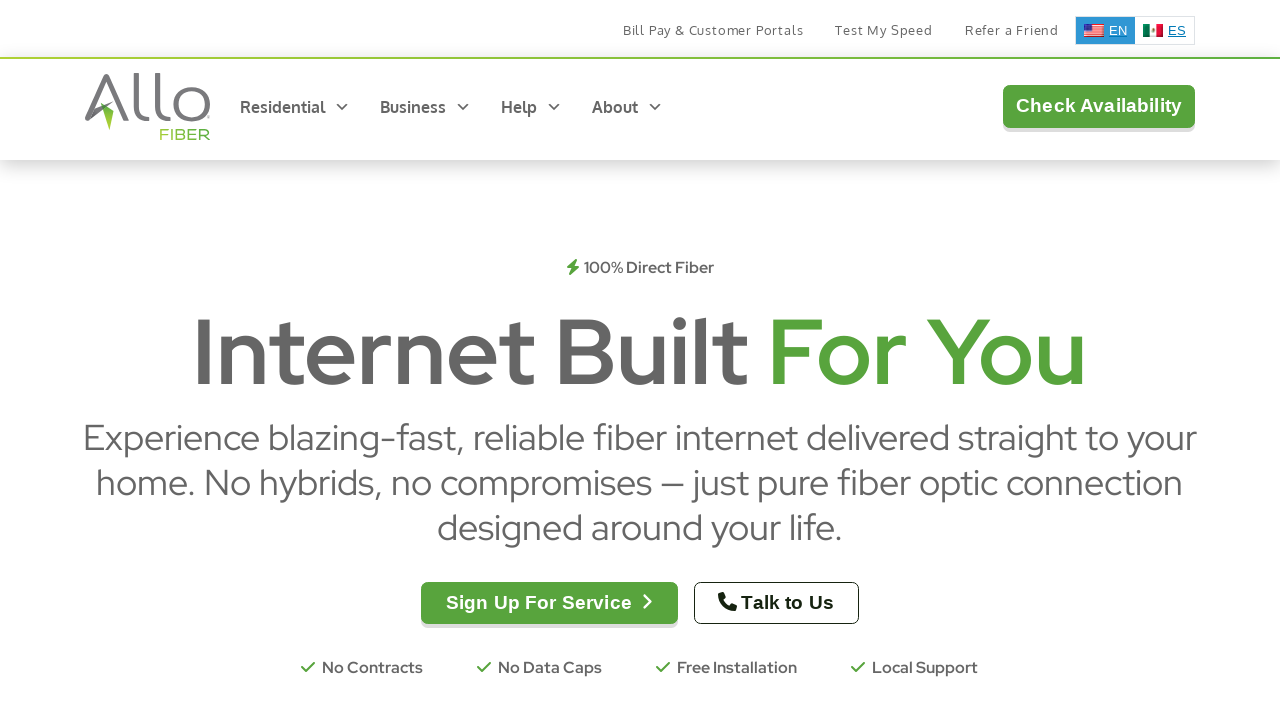

Navigated back to home page for link 1
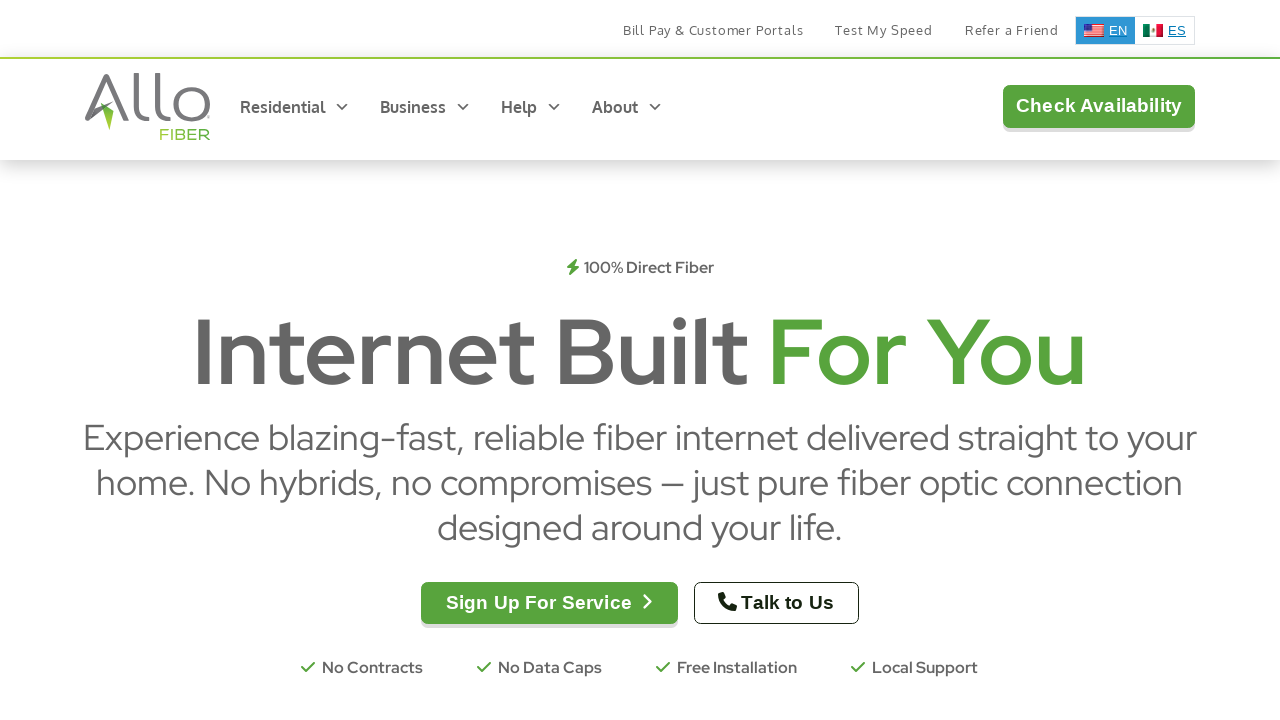

Opened service locations modal for link 1
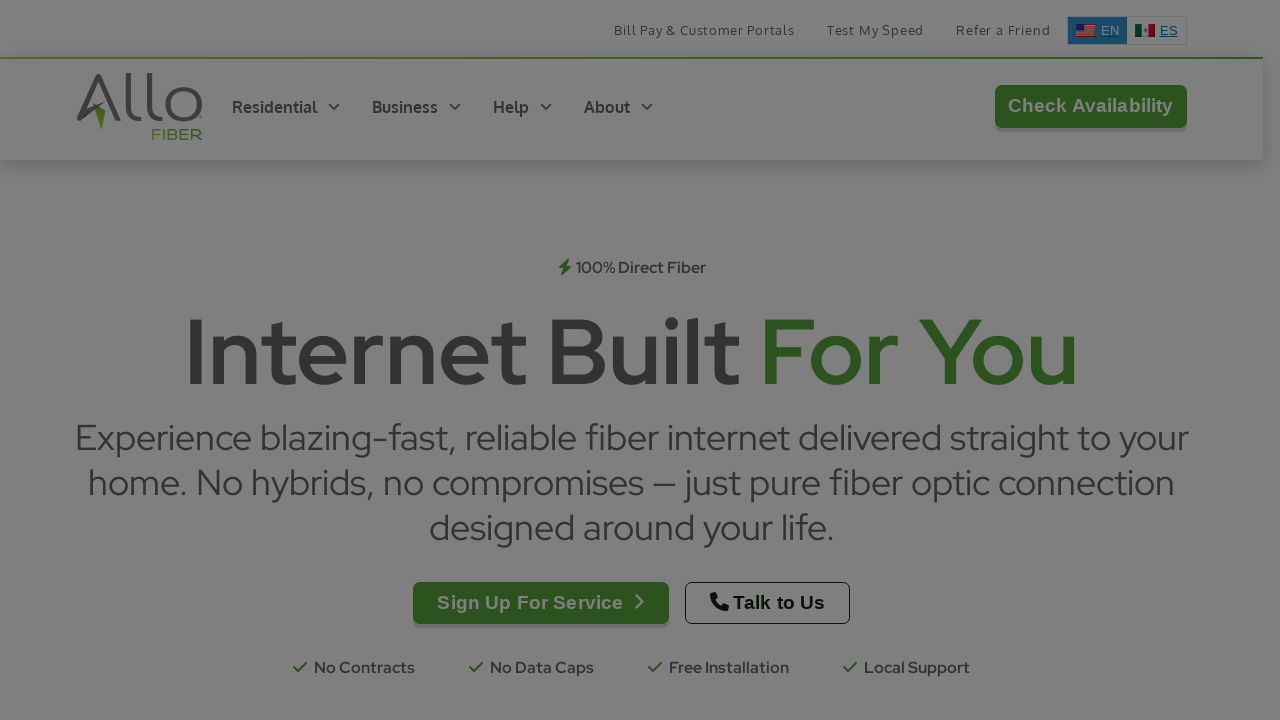

Modal became visible for link 1
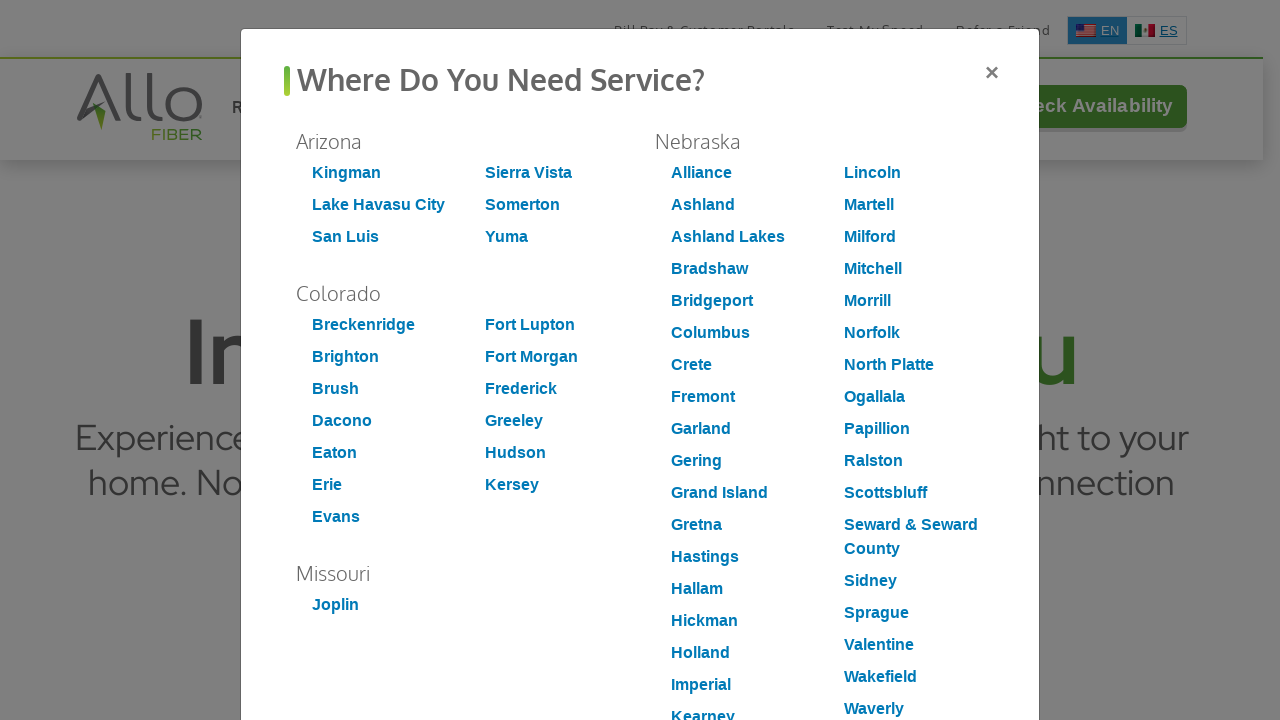

City link 'Kingman' is visible and ready to click
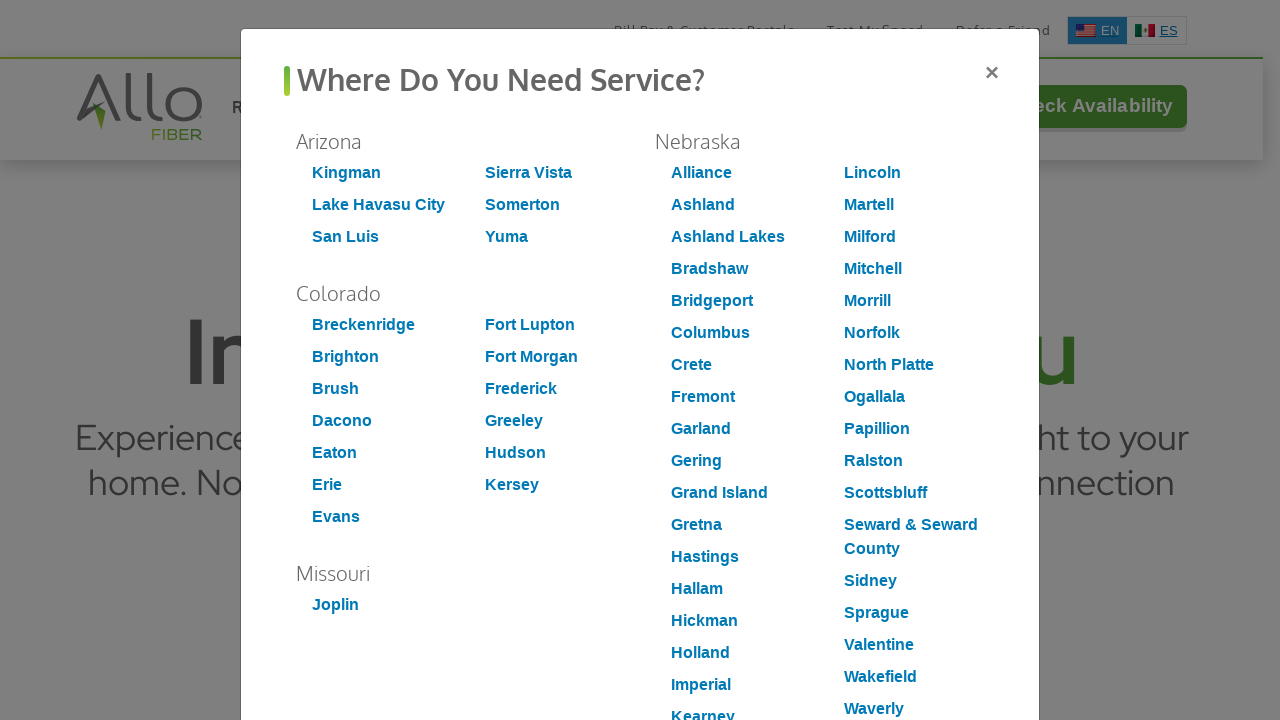

Clicked city link 'Kingman' to navigate to signup at (346, 173) on a[href="https://customer.allofiber.com/get-allo/step1?market=KINGMAN&serviceAddr
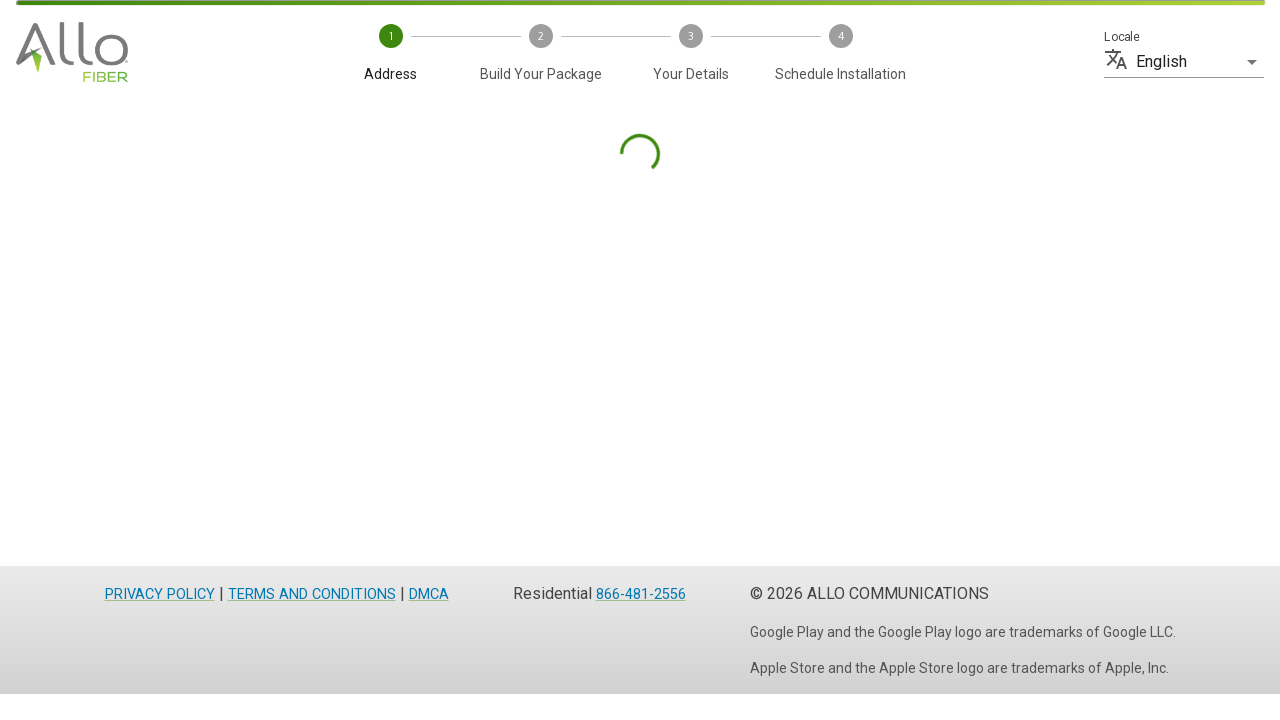

Page DOM content loaded after clicking link 1
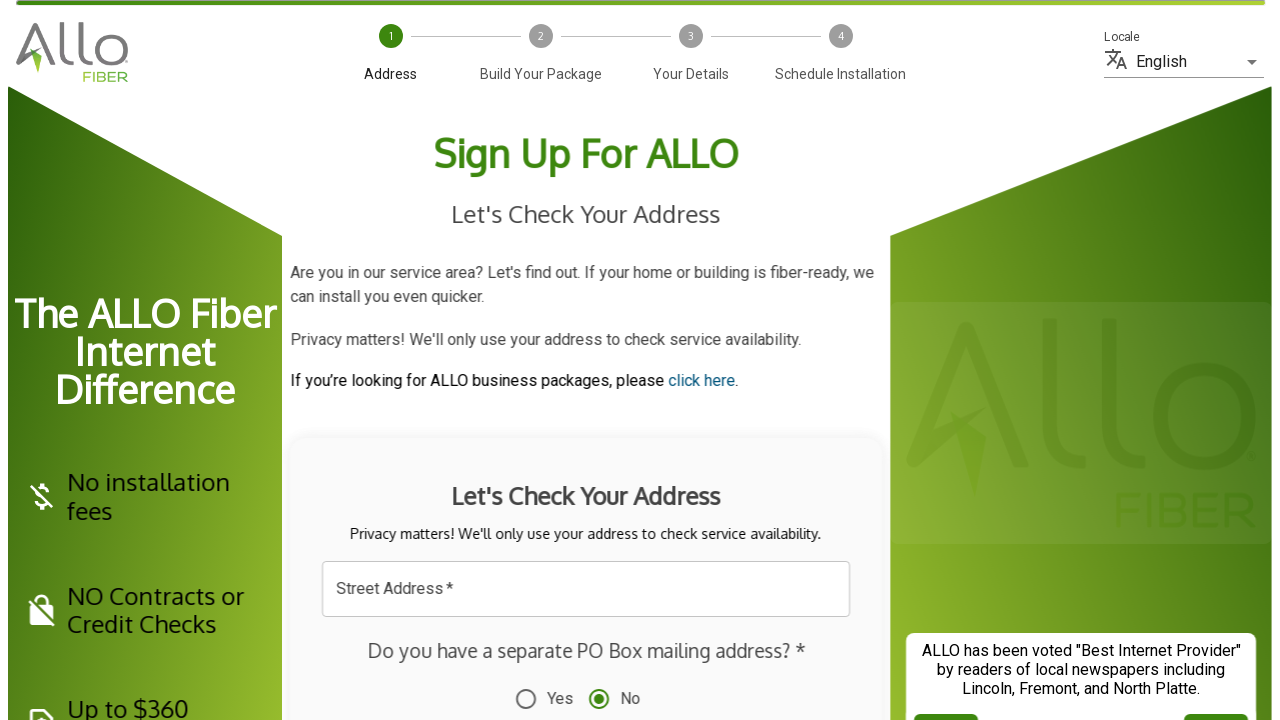

Loading indicator disappeared for link 1
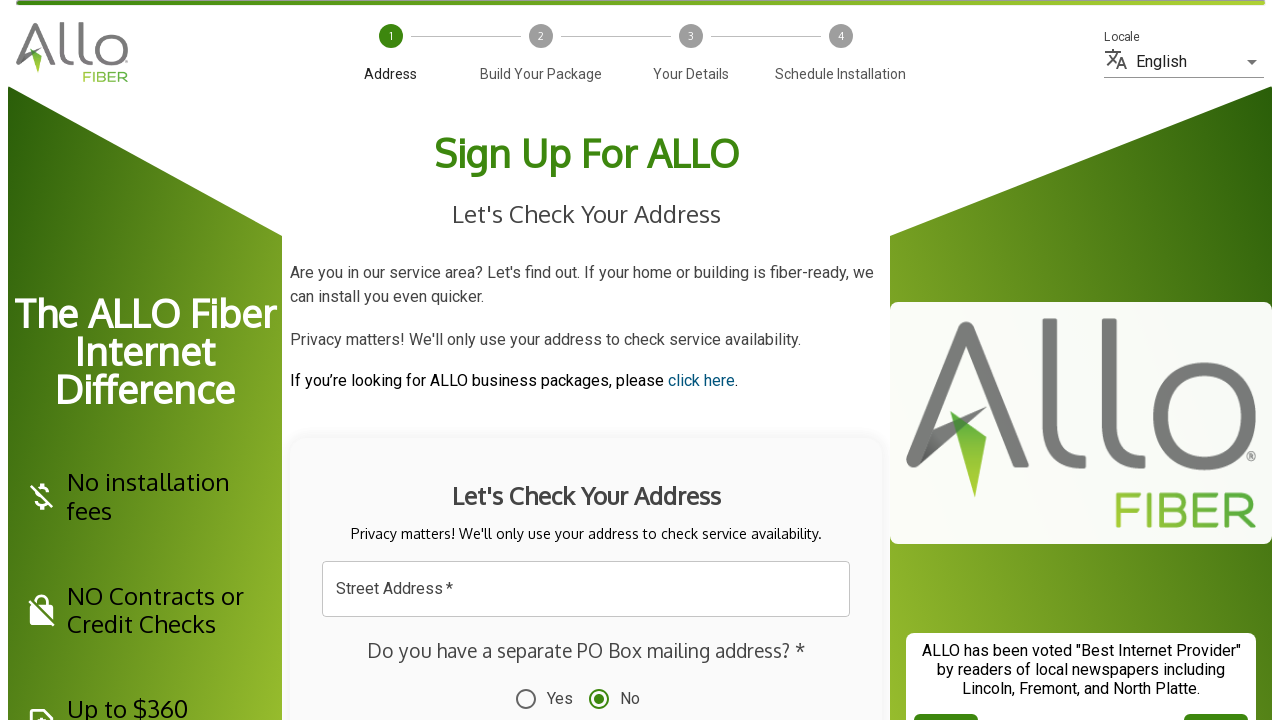

Verified navigation to signup page (step1) for link 1
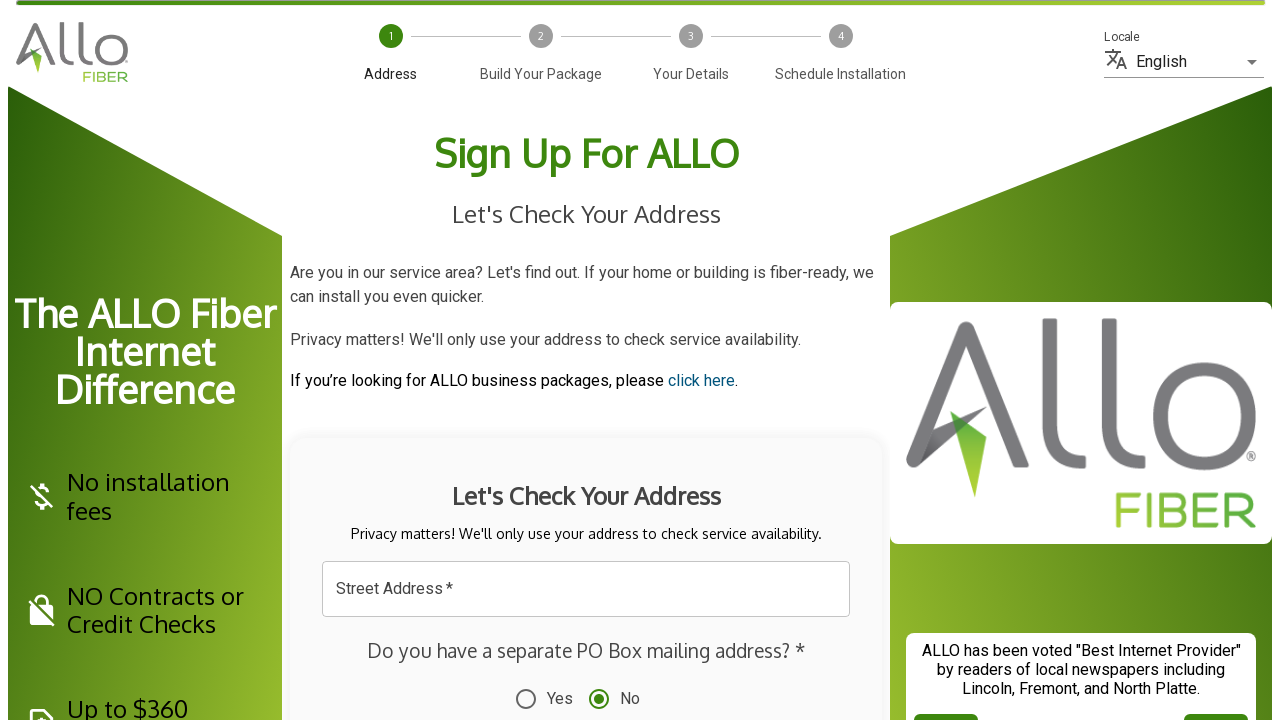

Confirmed 'Sign Up For ALLO' heading is visible for link 1
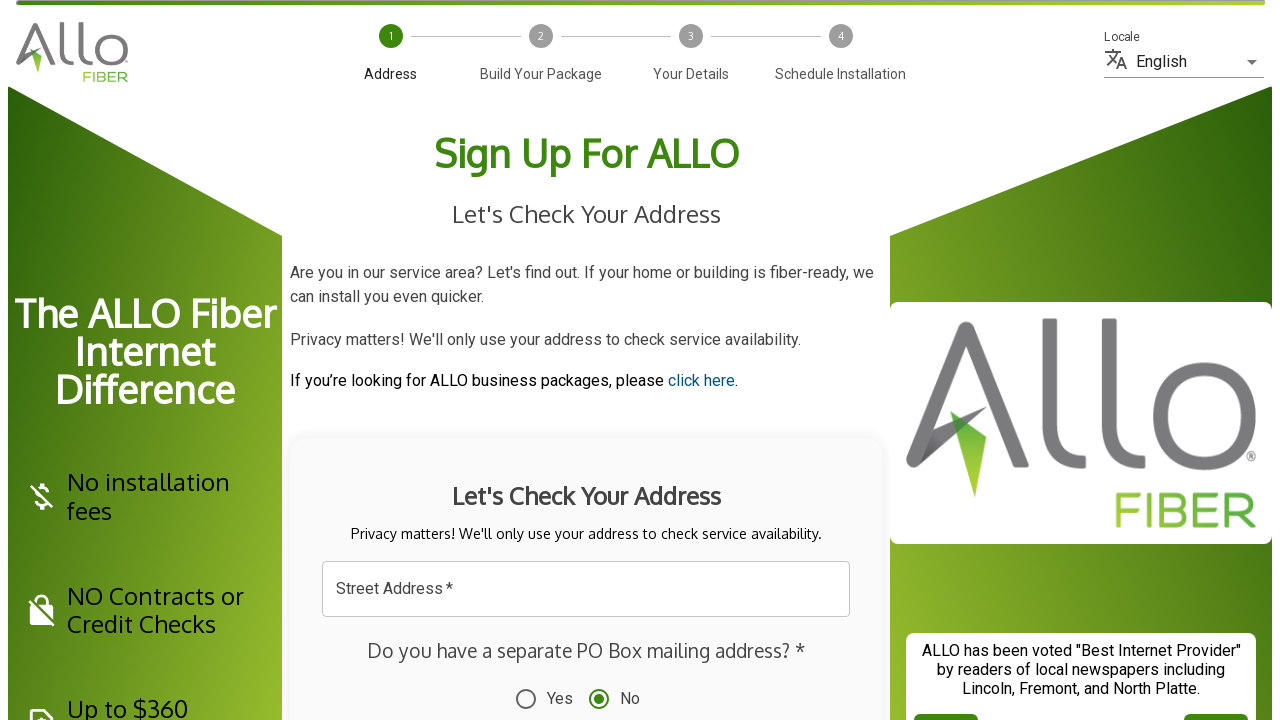

Navigated back to home page for link 2
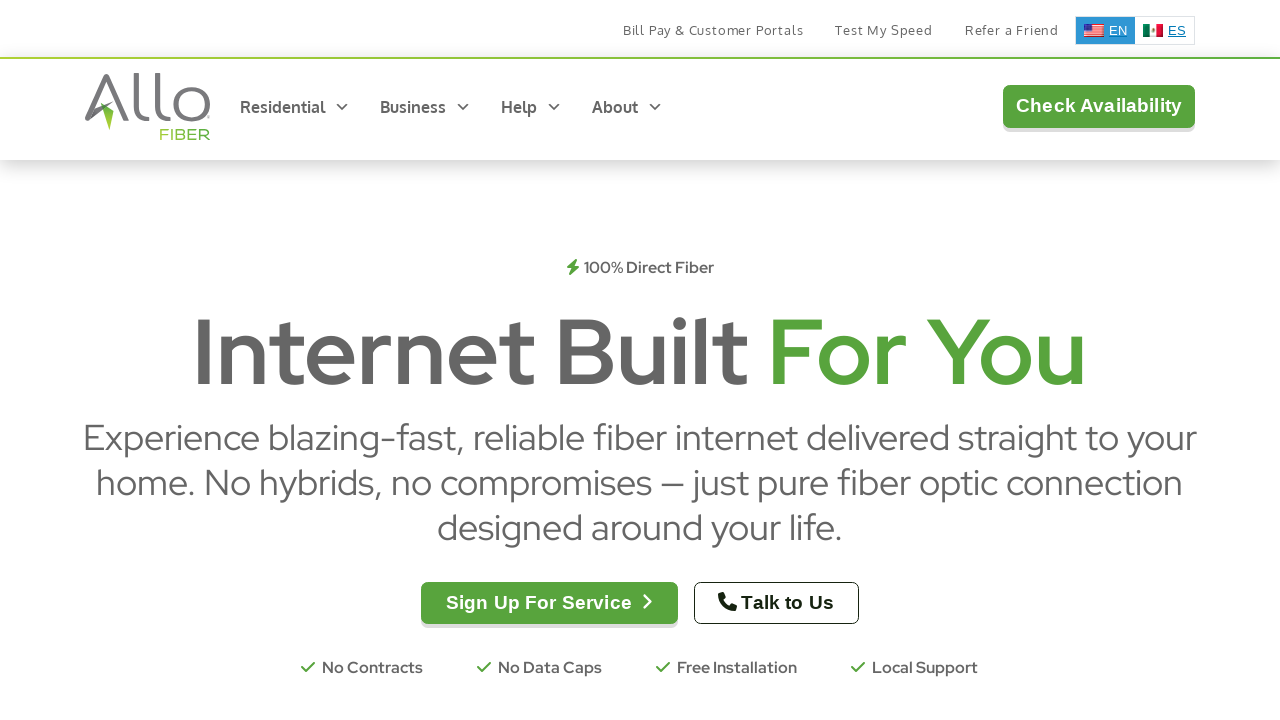

Opened service locations modal for link 2
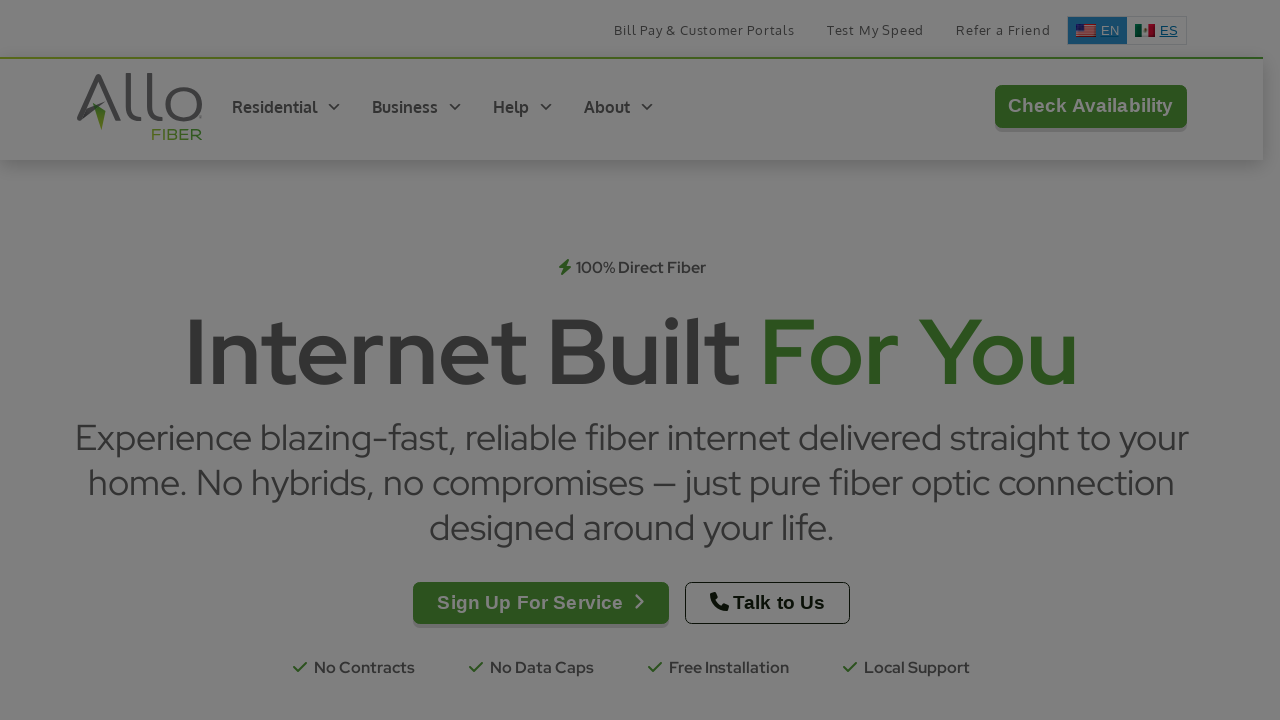

Modal became visible for link 2
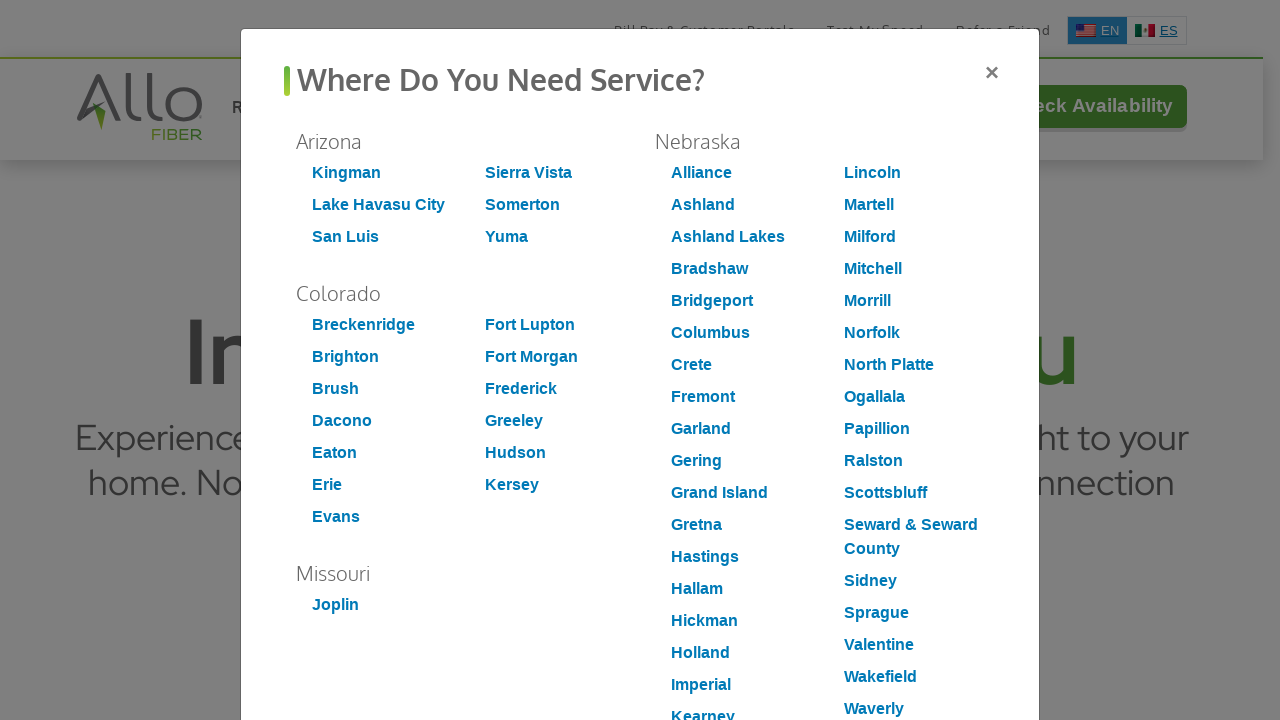

City link 'Lake Havasu City' is visible and ready to click
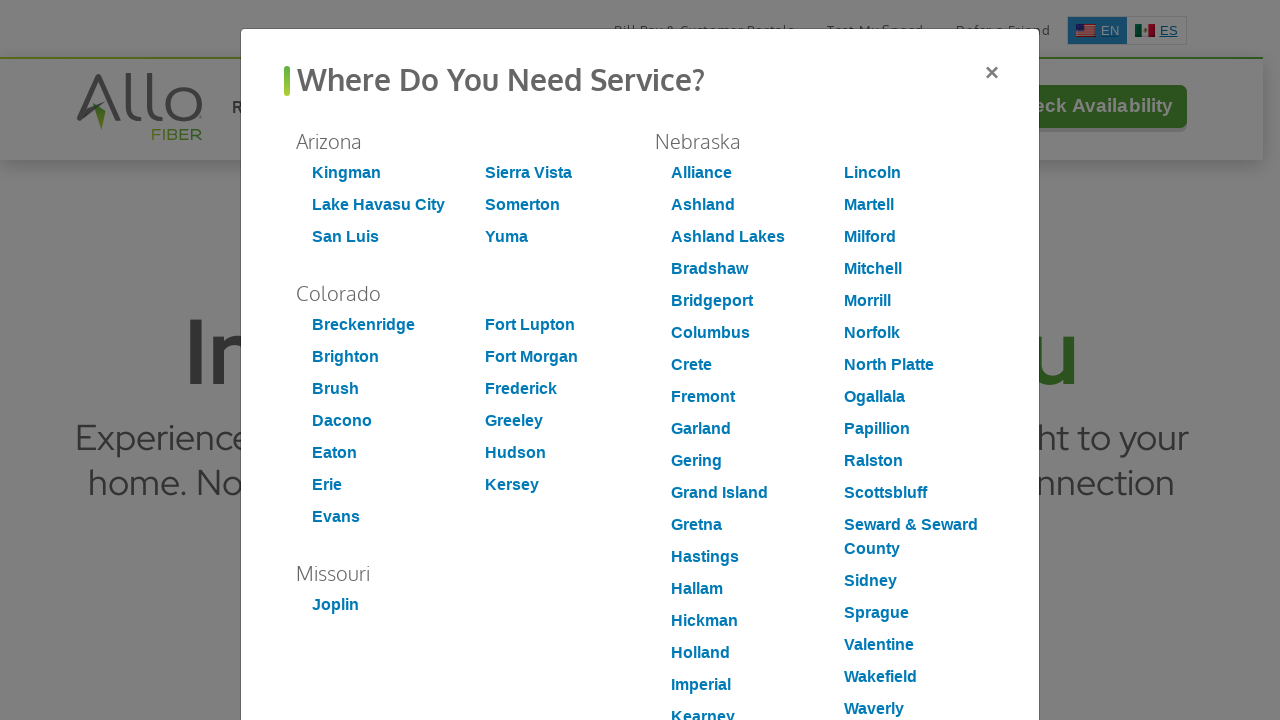

Clicked city link 'Lake Havasu City' to navigate to signup at (378, 205) on a[href="https://customer.allofiber.com/get-allo/step1?market=LAKE_HAVASU_CITY&se
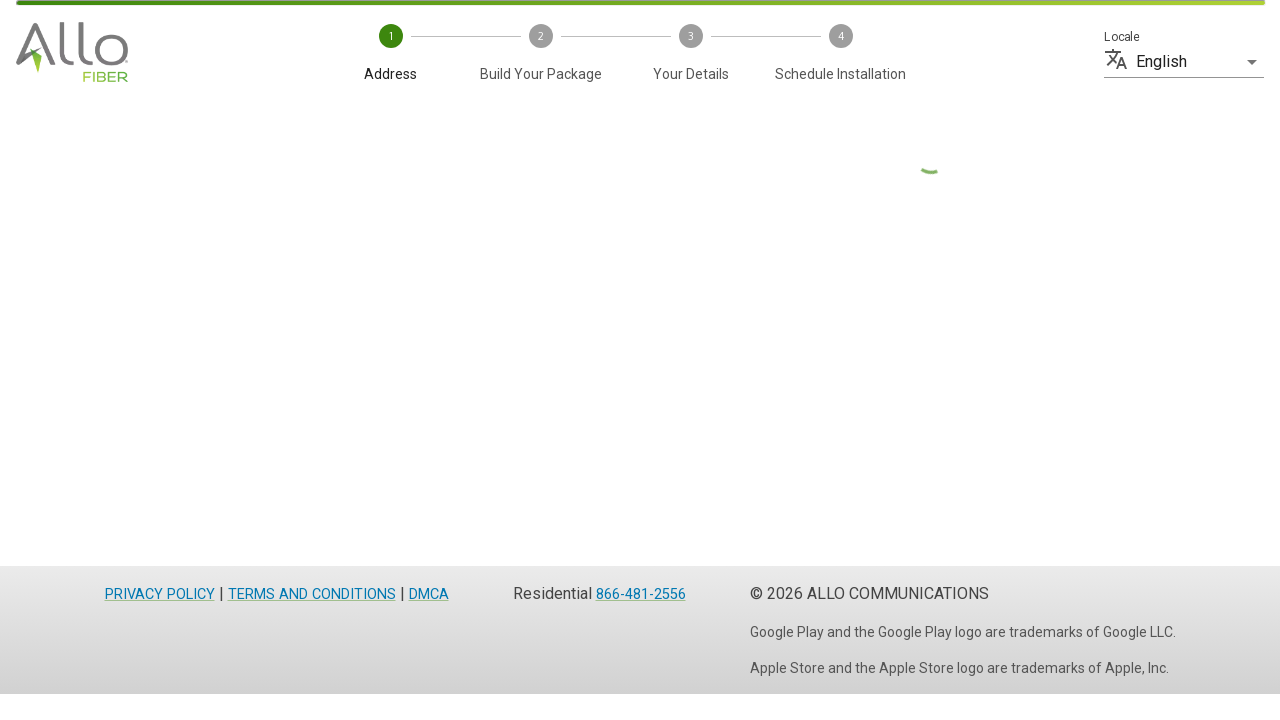

Page DOM content loaded after clicking link 2
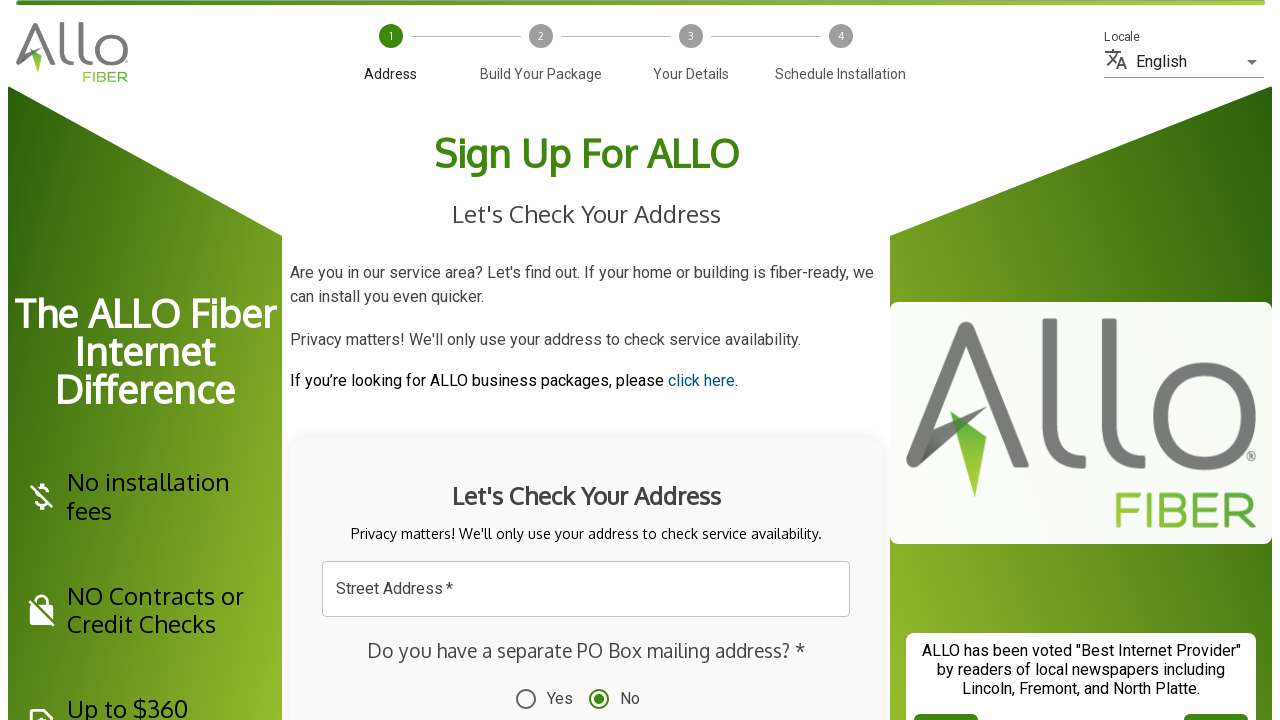

Loading indicator disappeared for link 2
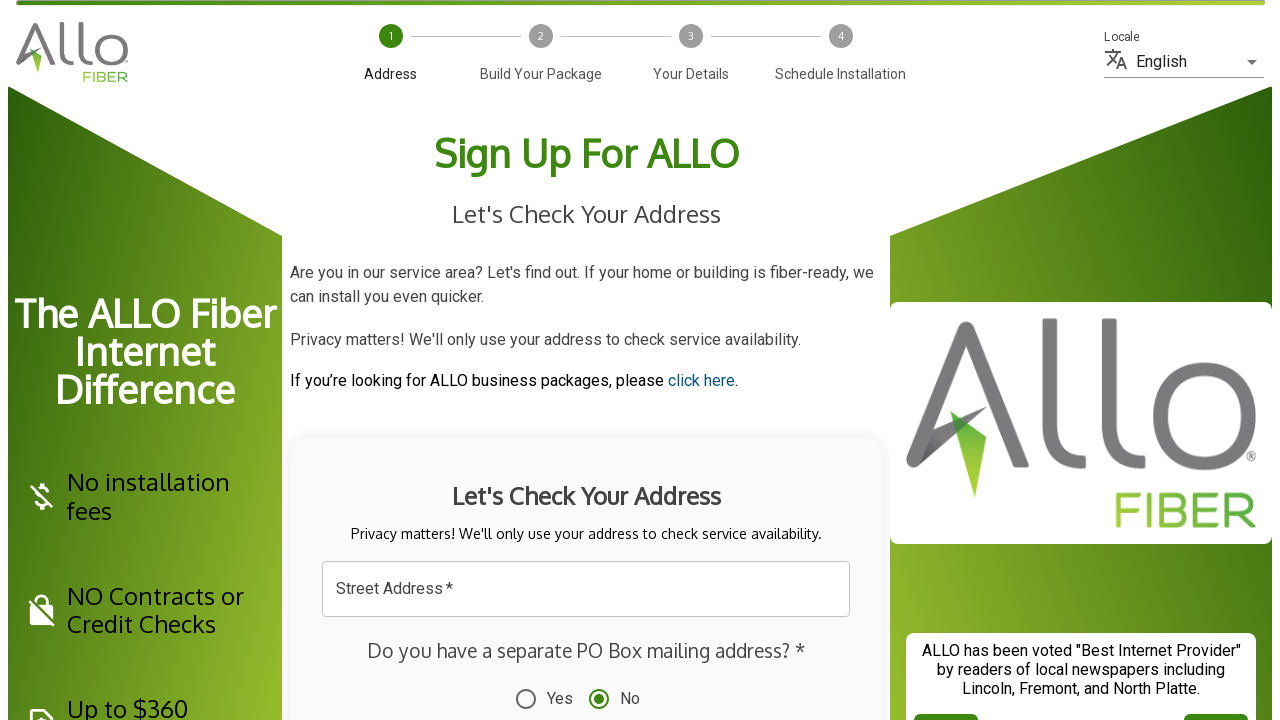

Verified navigation to signup page (step1) for link 2
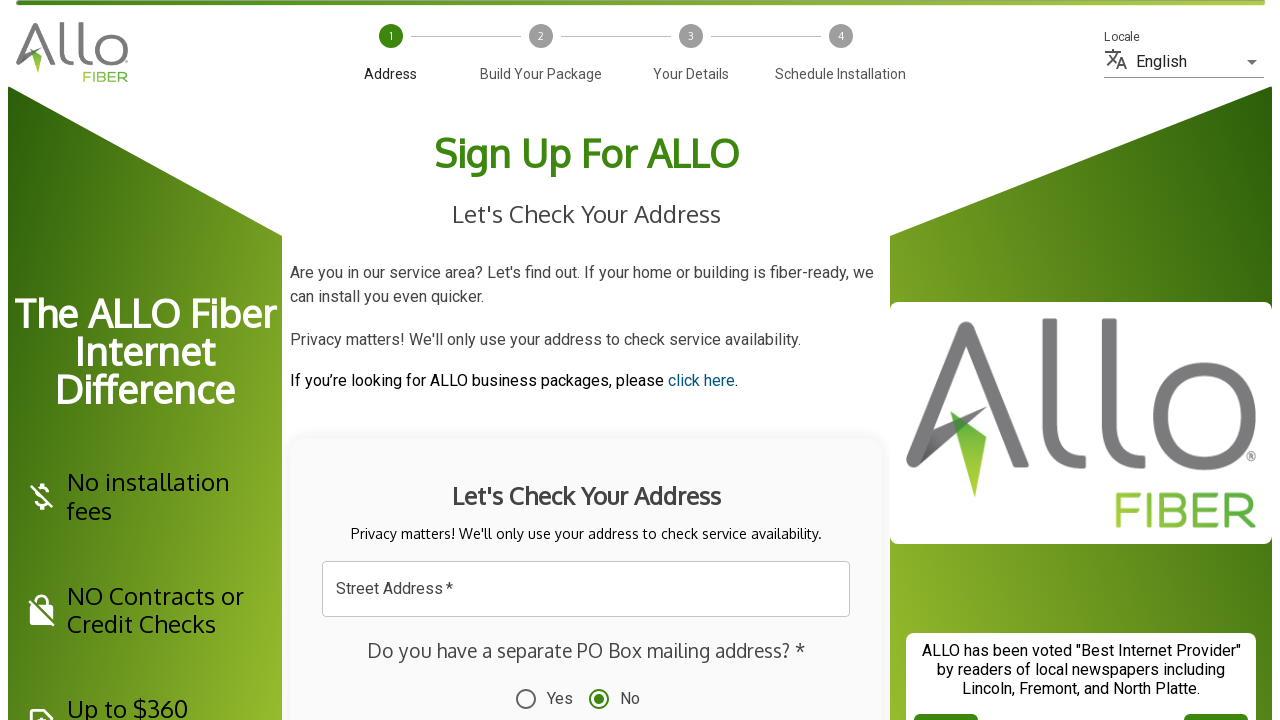

Confirmed 'Sign Up For ALLO' heading is visible for link 2
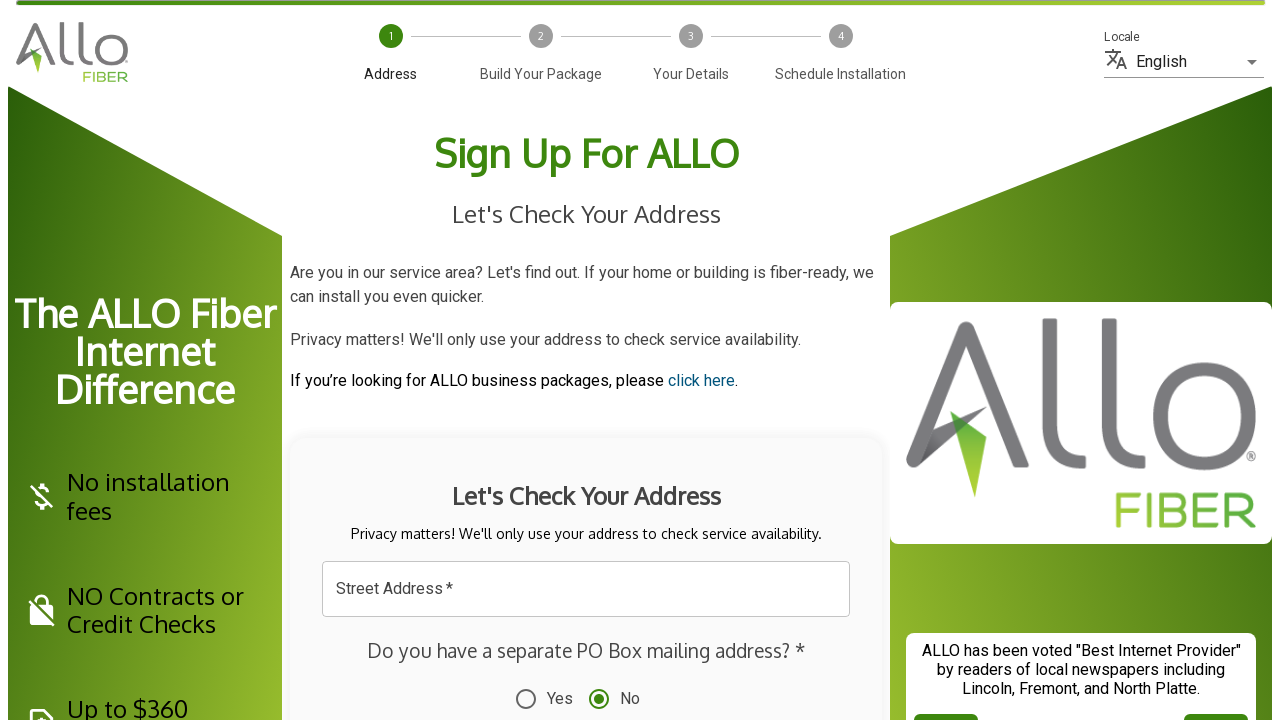

Navigated back to home page for link 3
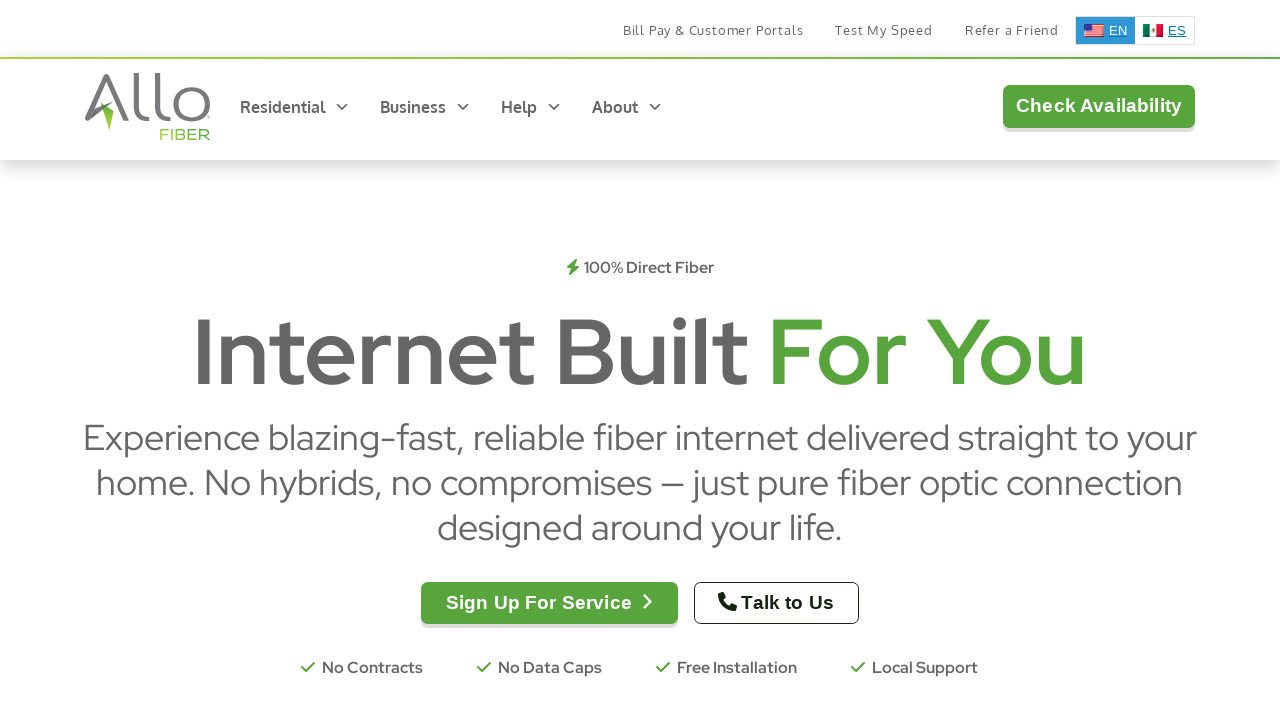

Opened service locations modal for link 3
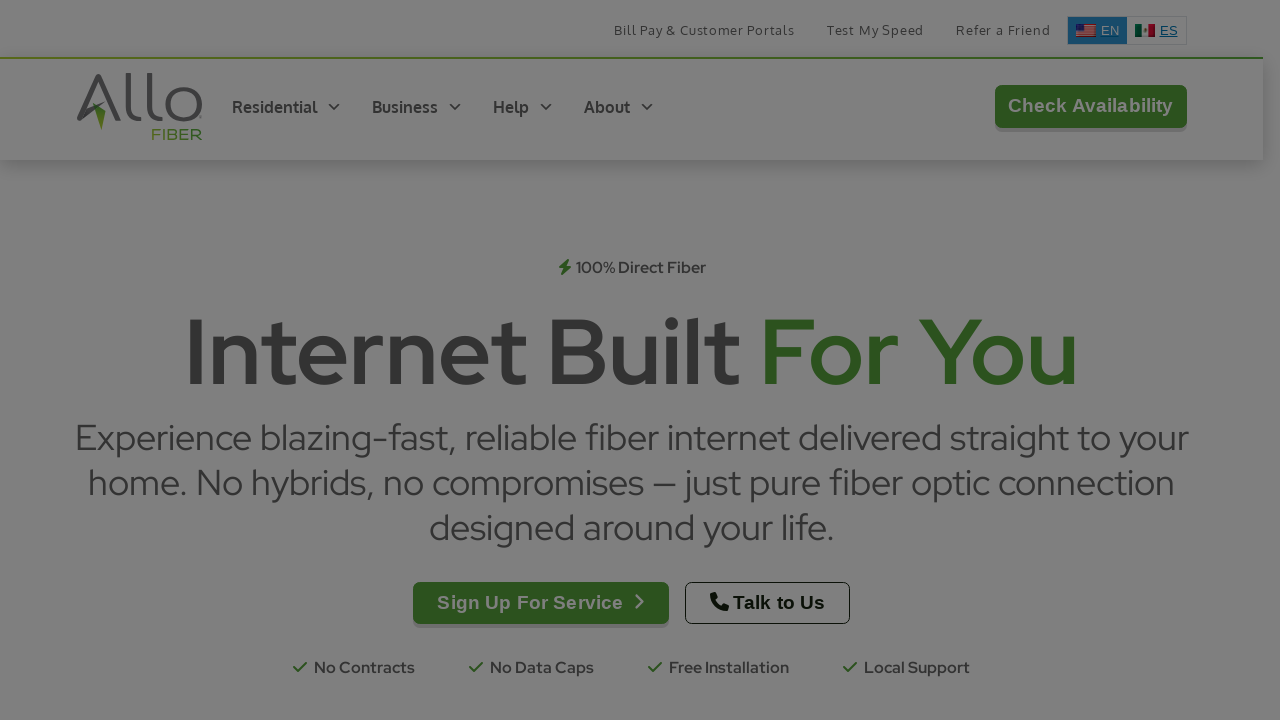

Modal became visible for link 3
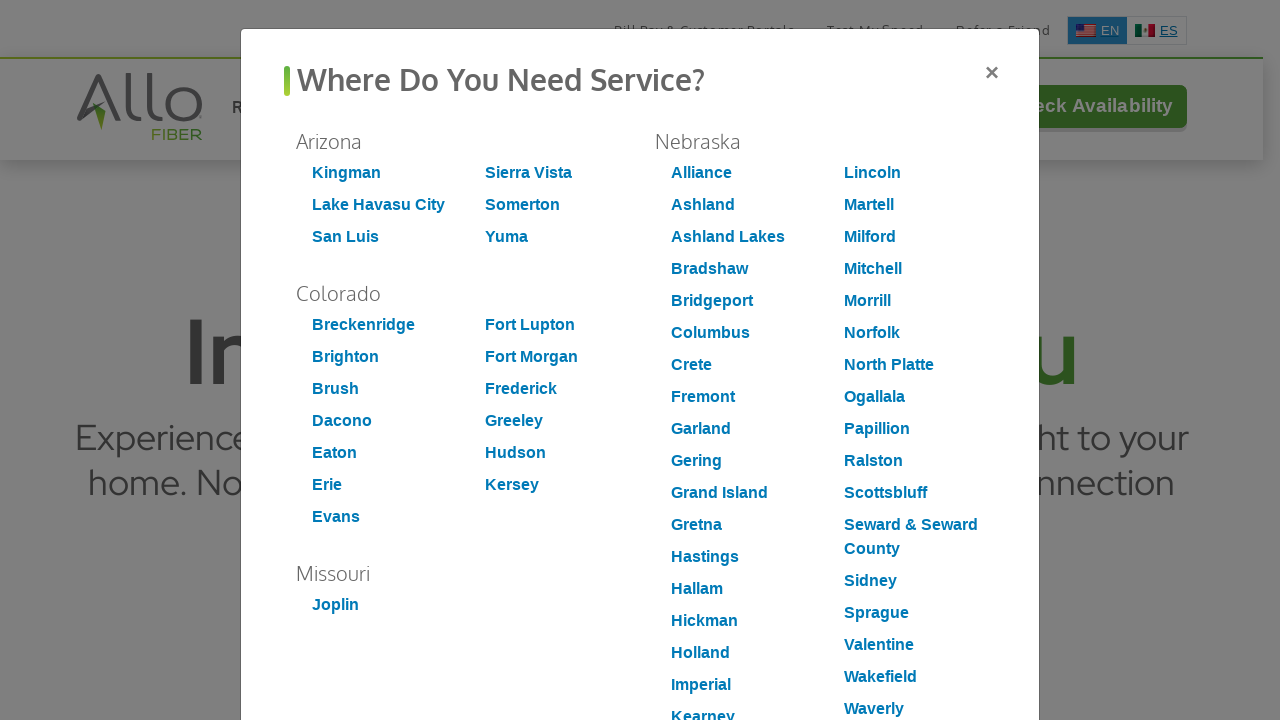

City link 'San Luis' is visible and ready to click
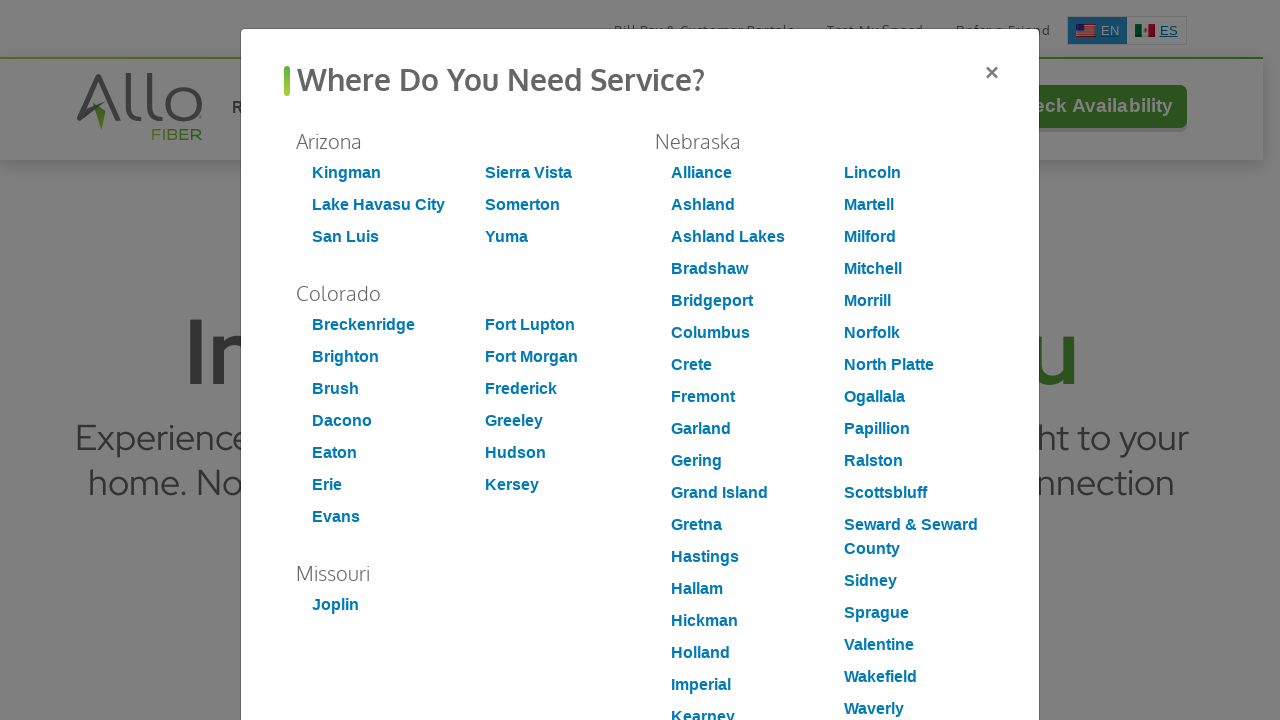

Clicked city link 'San Luis' to navigate to signup at (346, 237) on a[href="https://customer.allofiber.com/get-allo/step1?market=SAN_LUIS&serviceAdd
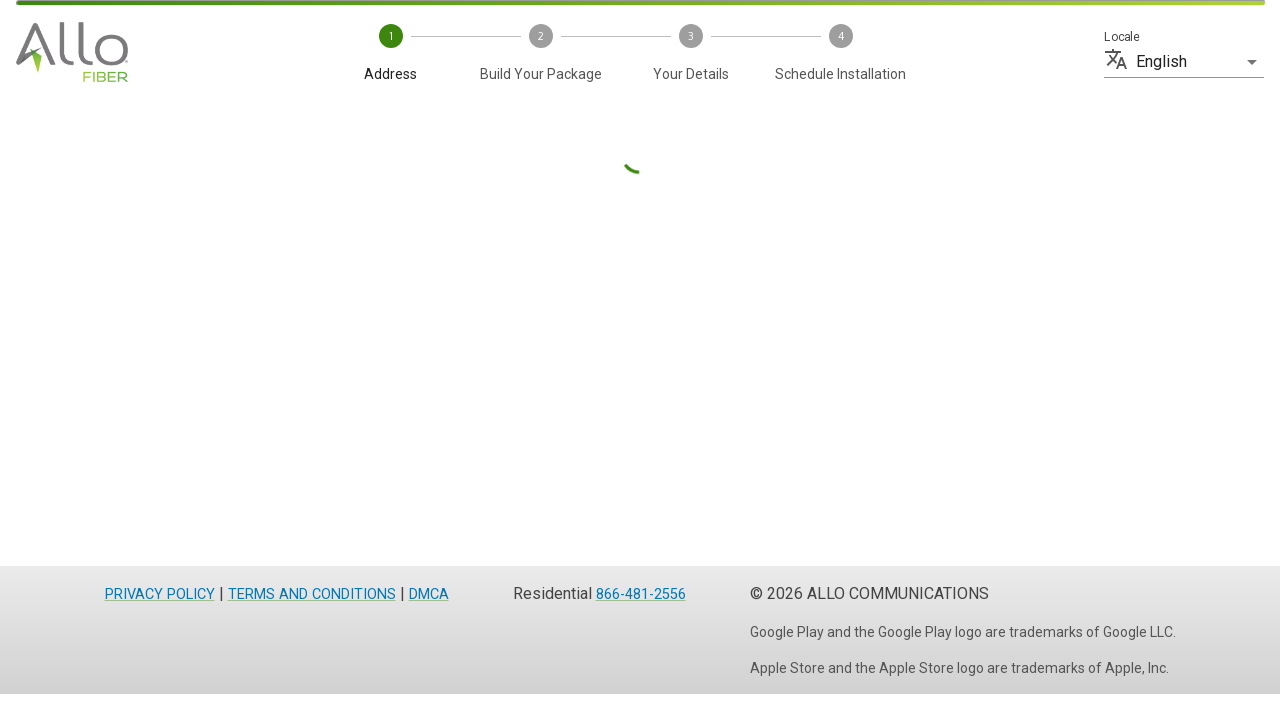

Page DOM content loaded after clicking link 3
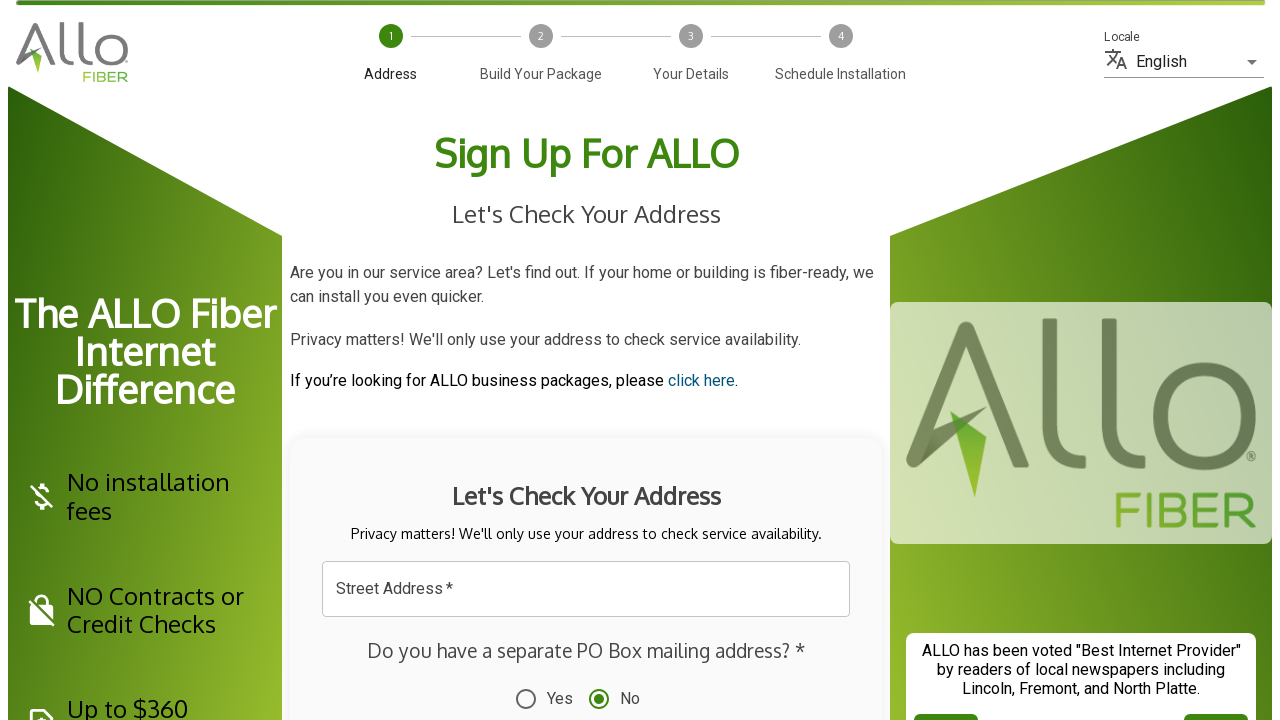

Loading indicator disappeared for link 3
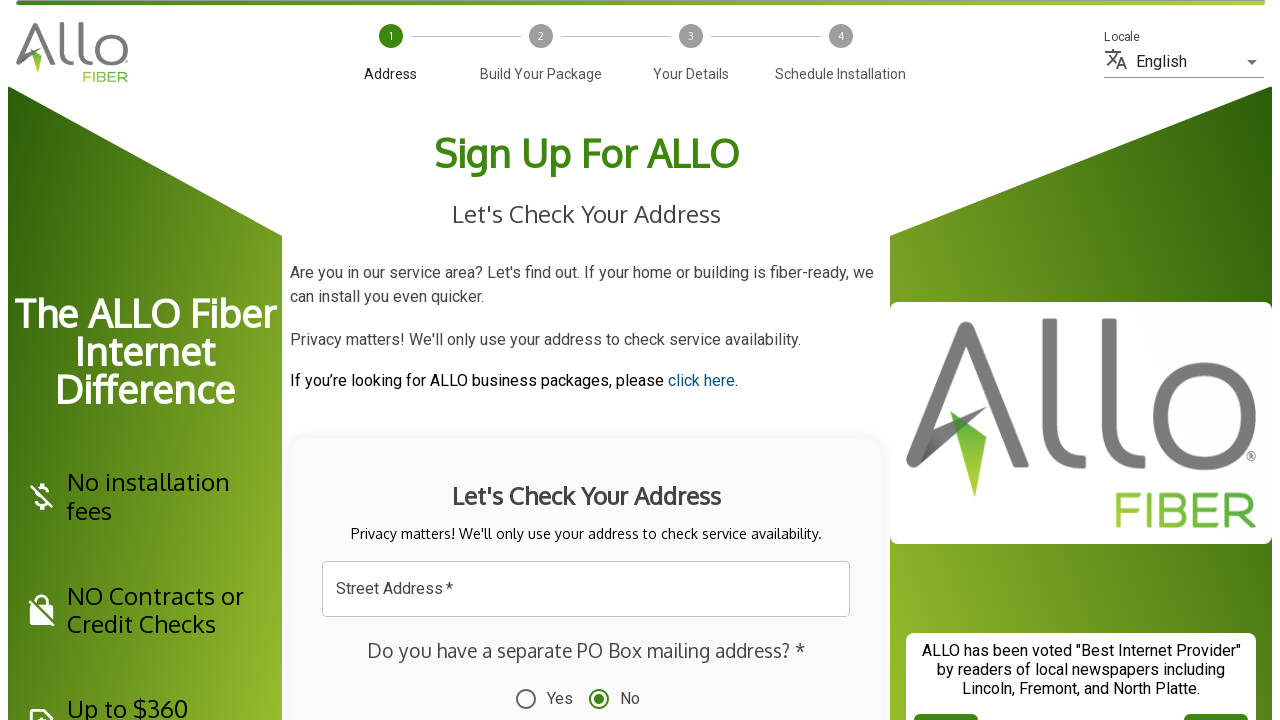

Verified navigation to signup page (step1) for link 3
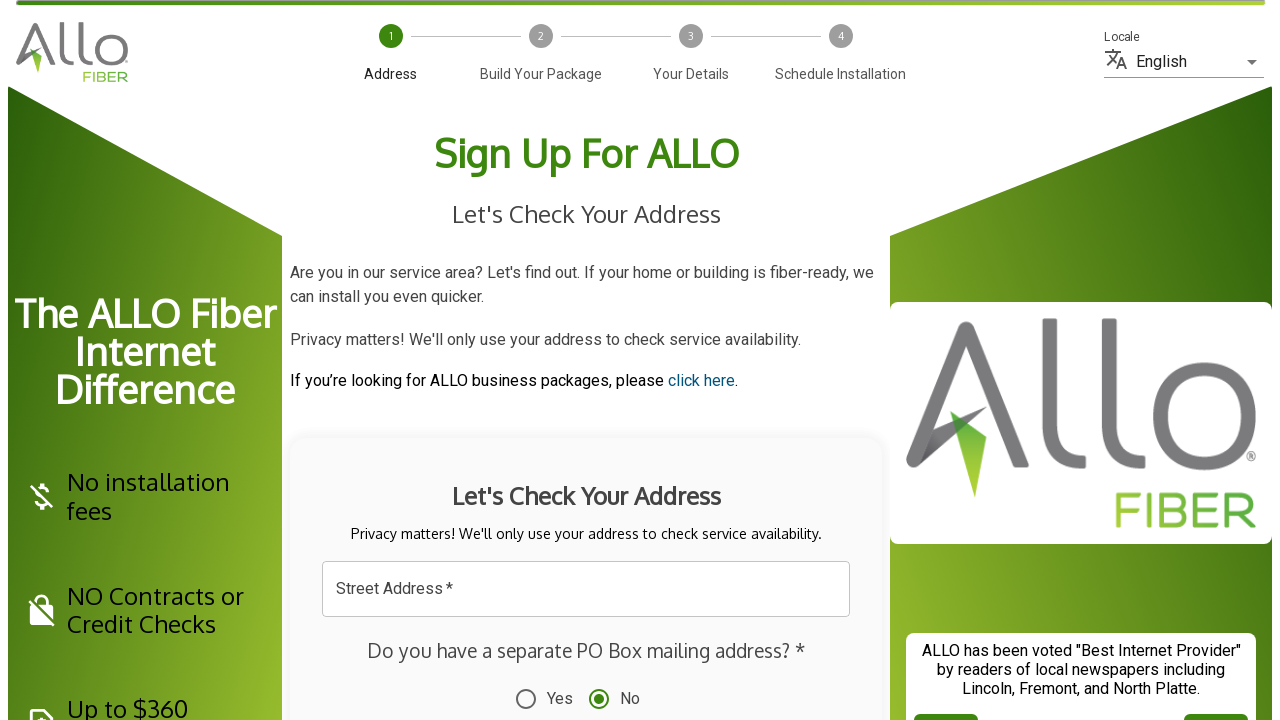

Confirmed 'Sign Up For ALLO' heading is visible for link 3
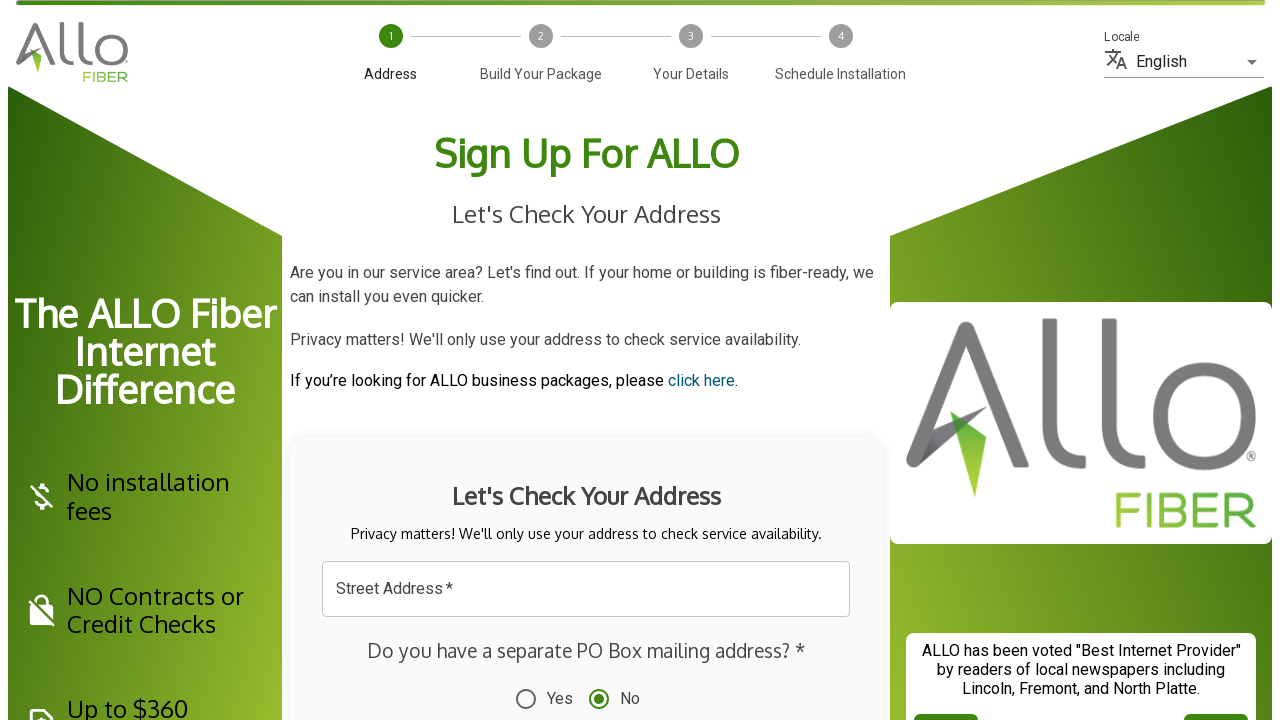

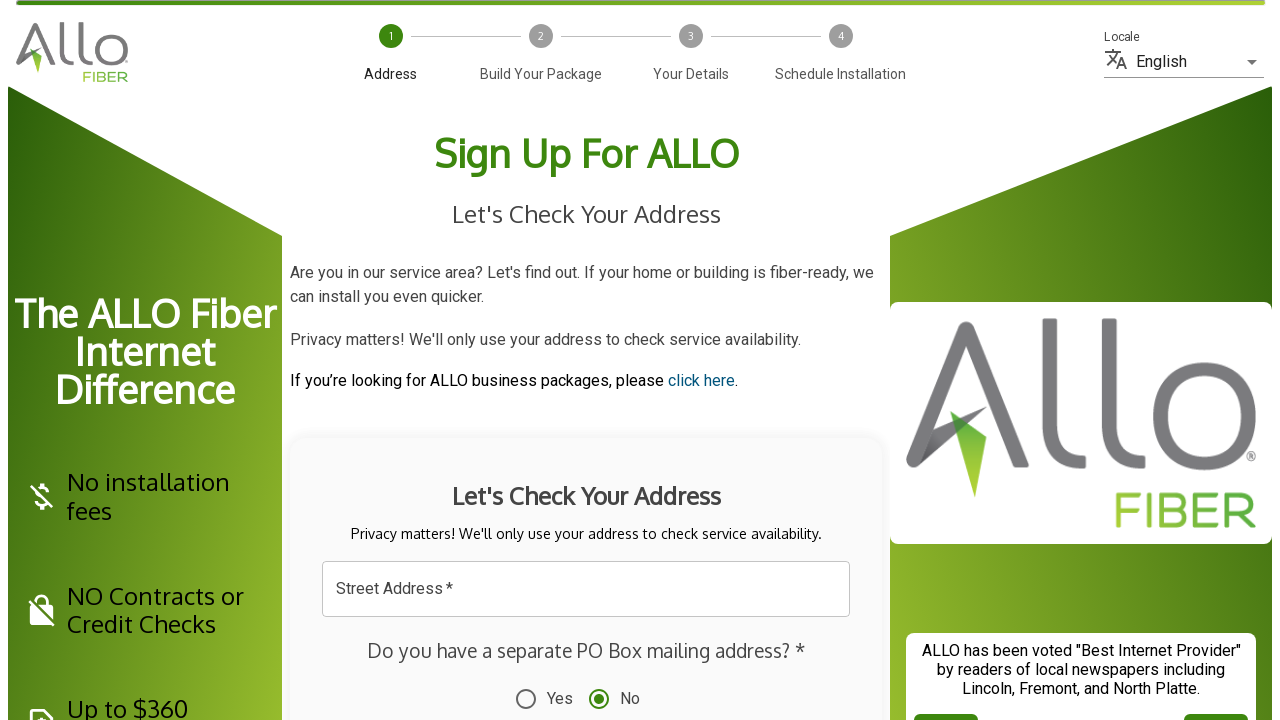